Tests hover functionality using list approach by hovering over all avatar images and verifying their captions become visible

Starting URL: https://the-internet.herokuapp.com/hovers

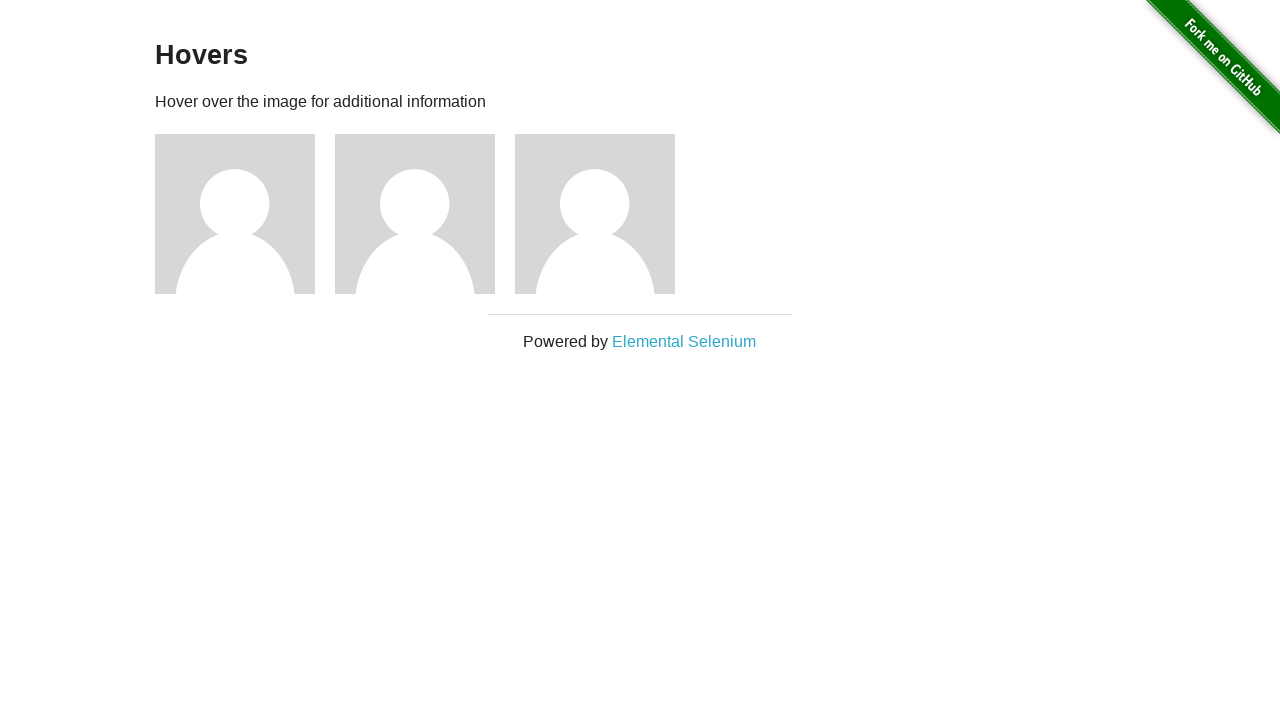

Navigated to hovers test page
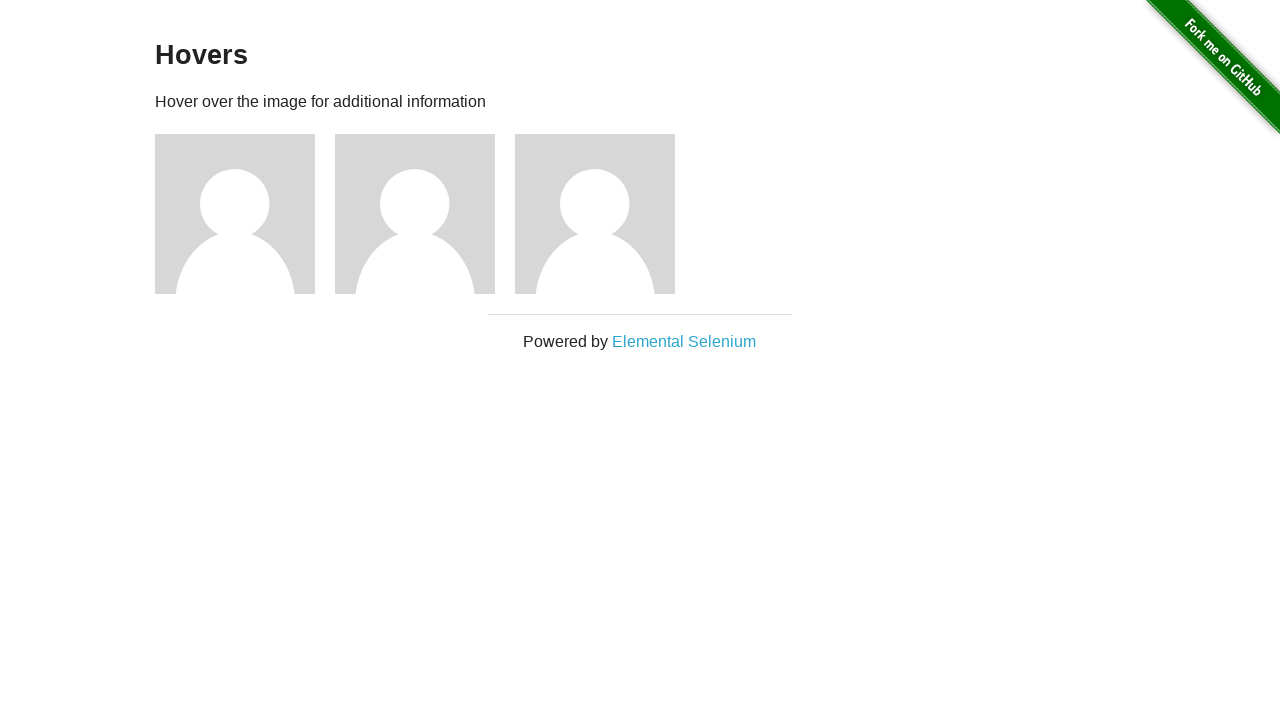

Located all avatar images on the page
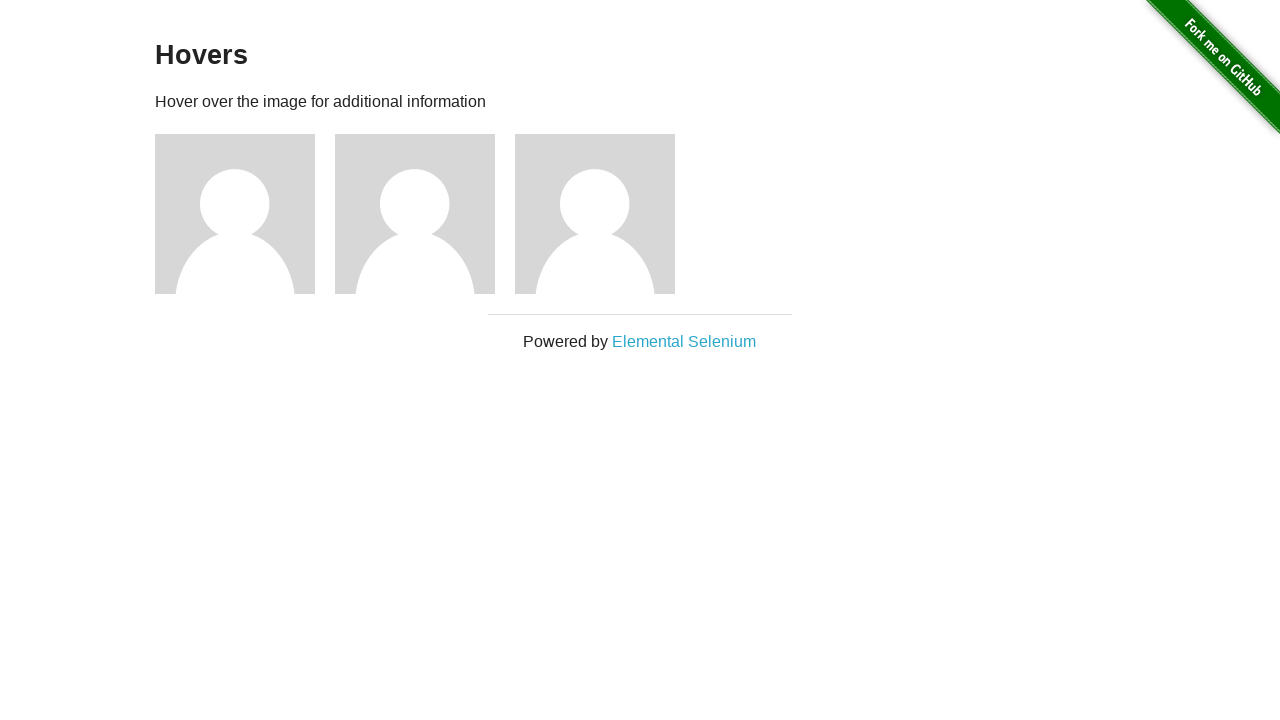

Located all caption text elements on the page
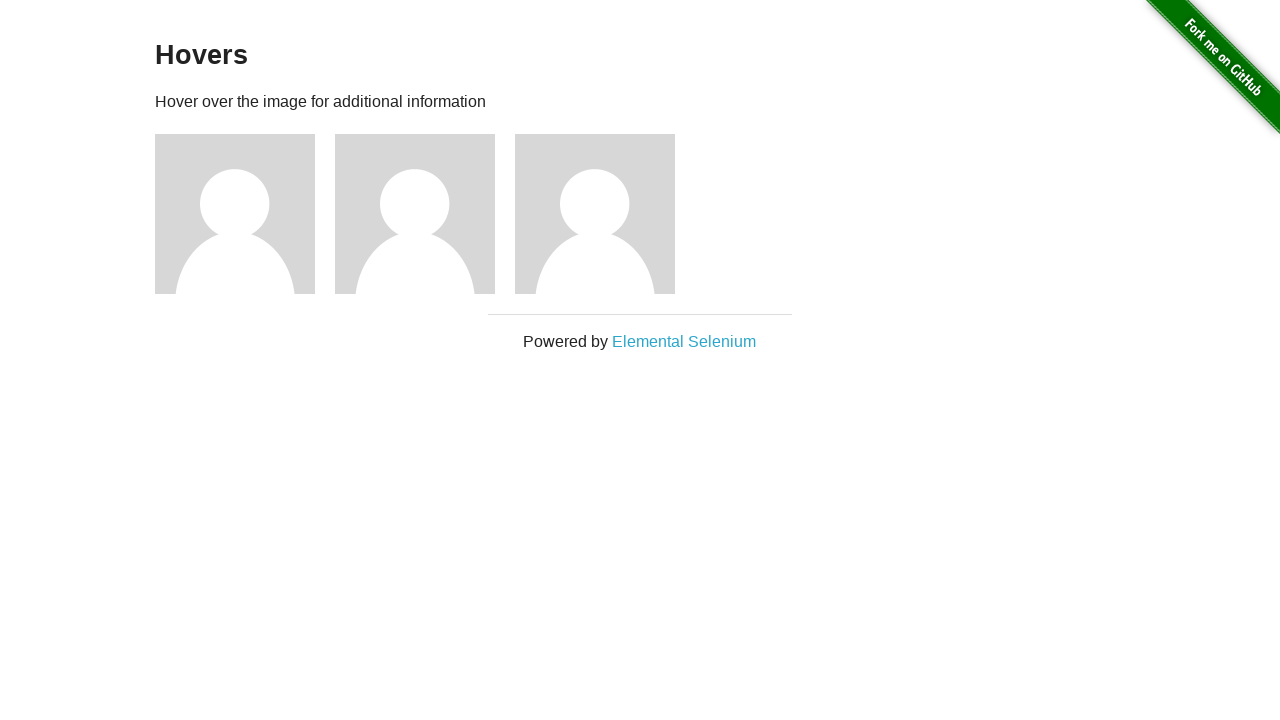

Clicked avatar image 1 at (235, 214) on xpath=//img[@alt='User Avatar'] >> nth=0
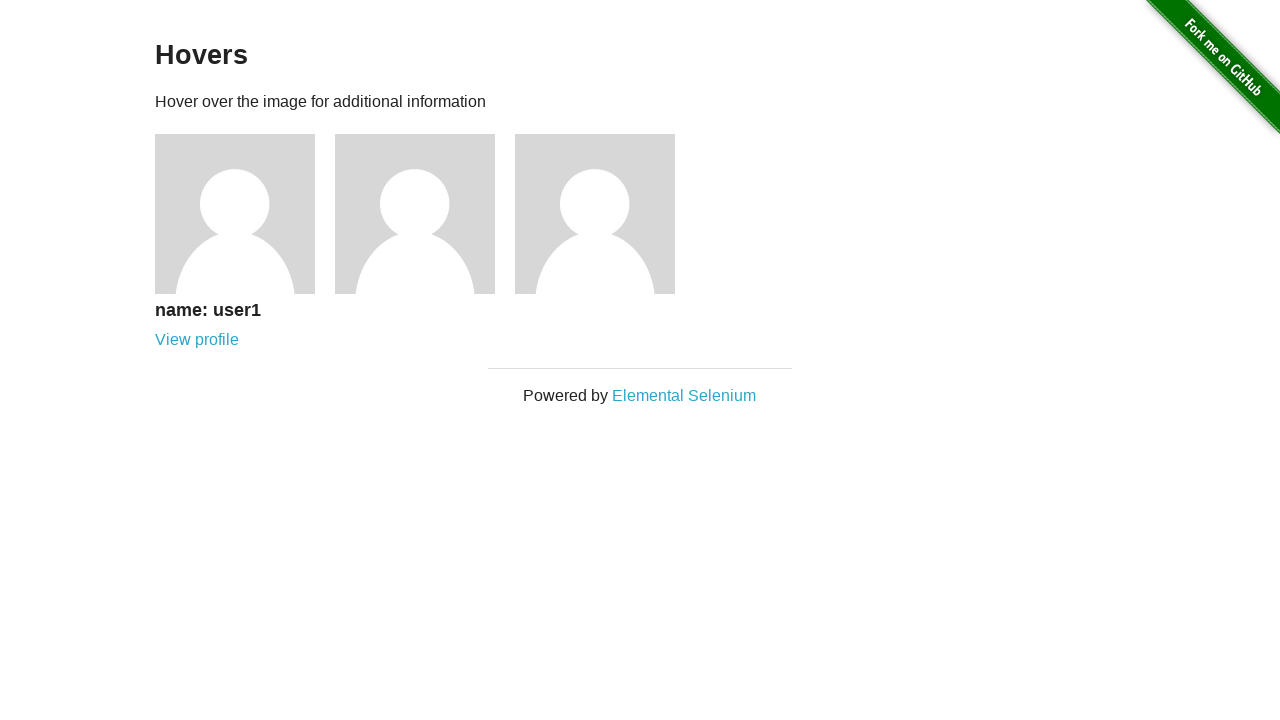

Hovered over avatar image 1 at (235, 214) on xpath=//img[@alt='User Avatar'] >> nth=0
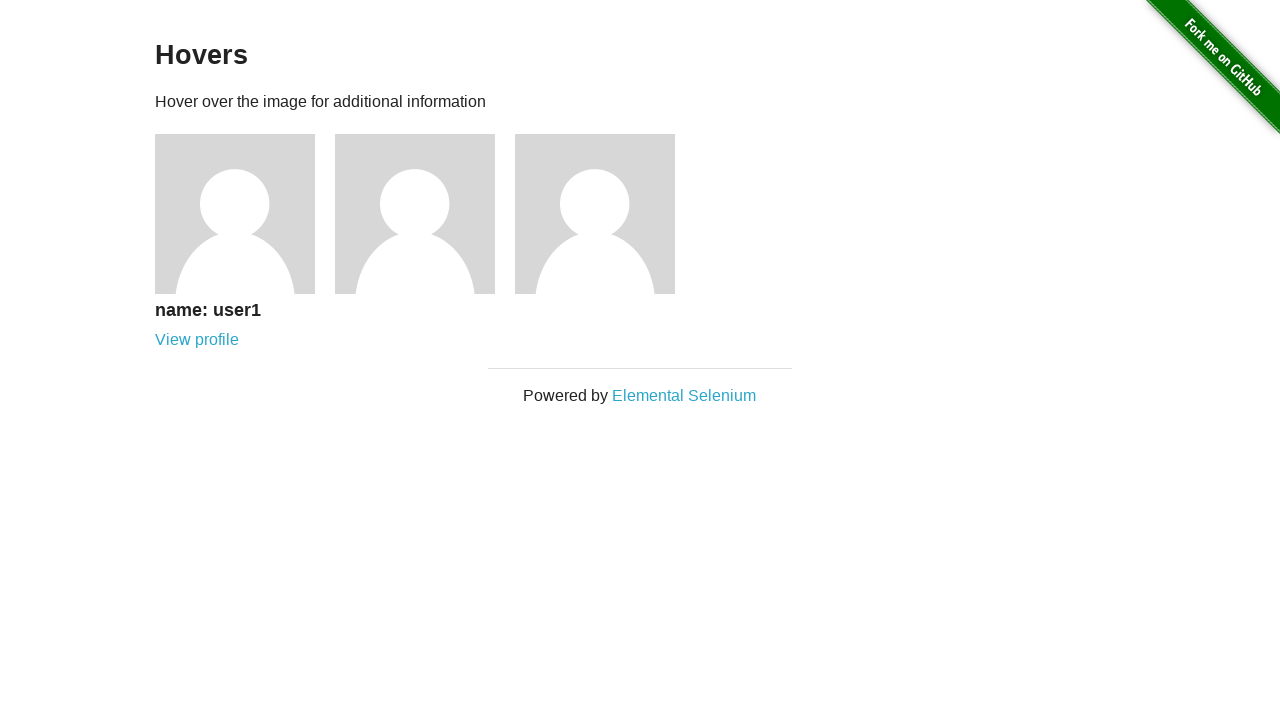

Verified caption for avatar image 1 became visible
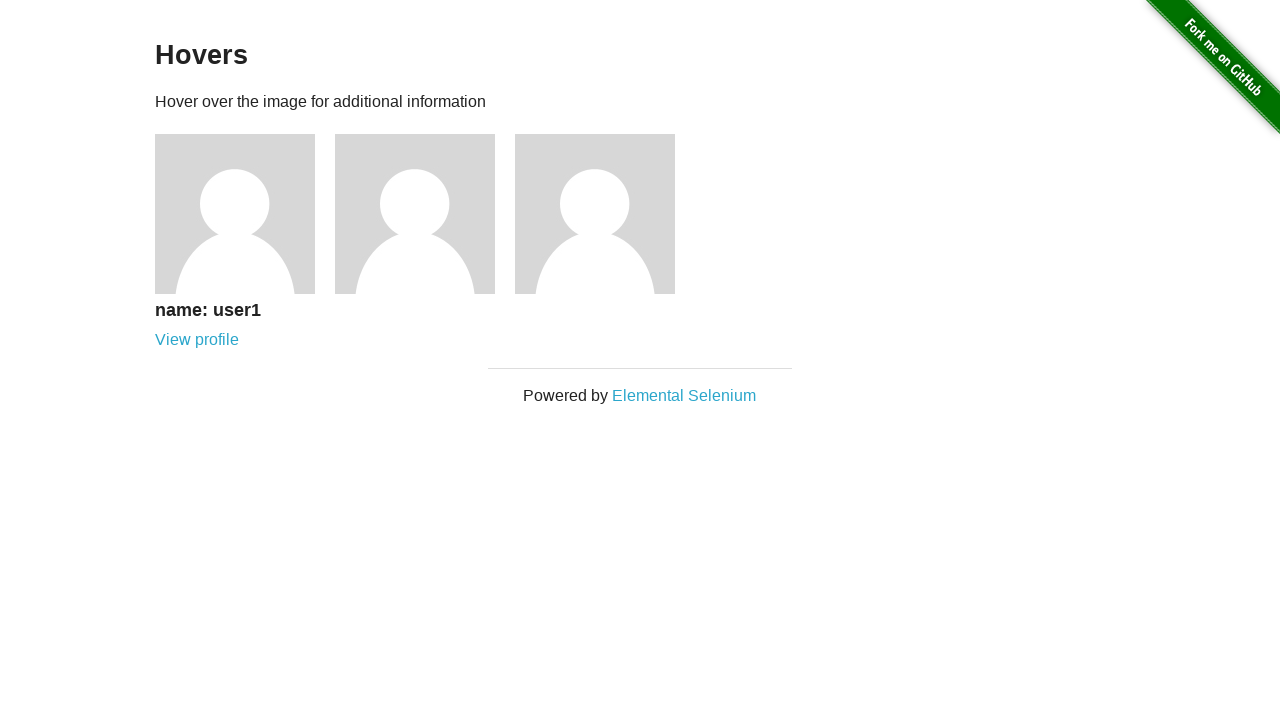

Clicked avatar image 2 at (415, 214) on xpath=//img[@alt='User Avatar'] >> nth=1
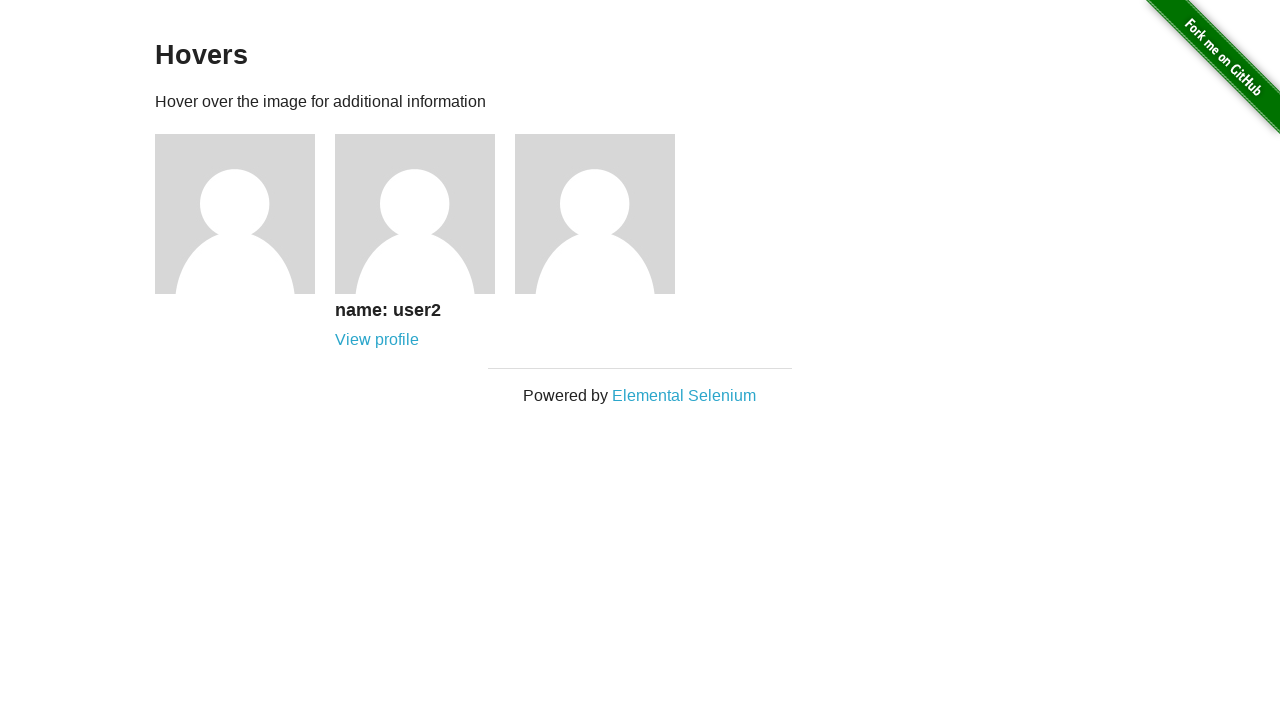

Hovered over avatar image 2 at (415, 214) on xpath=//img[@alt='User Avatar'] >> nth=1
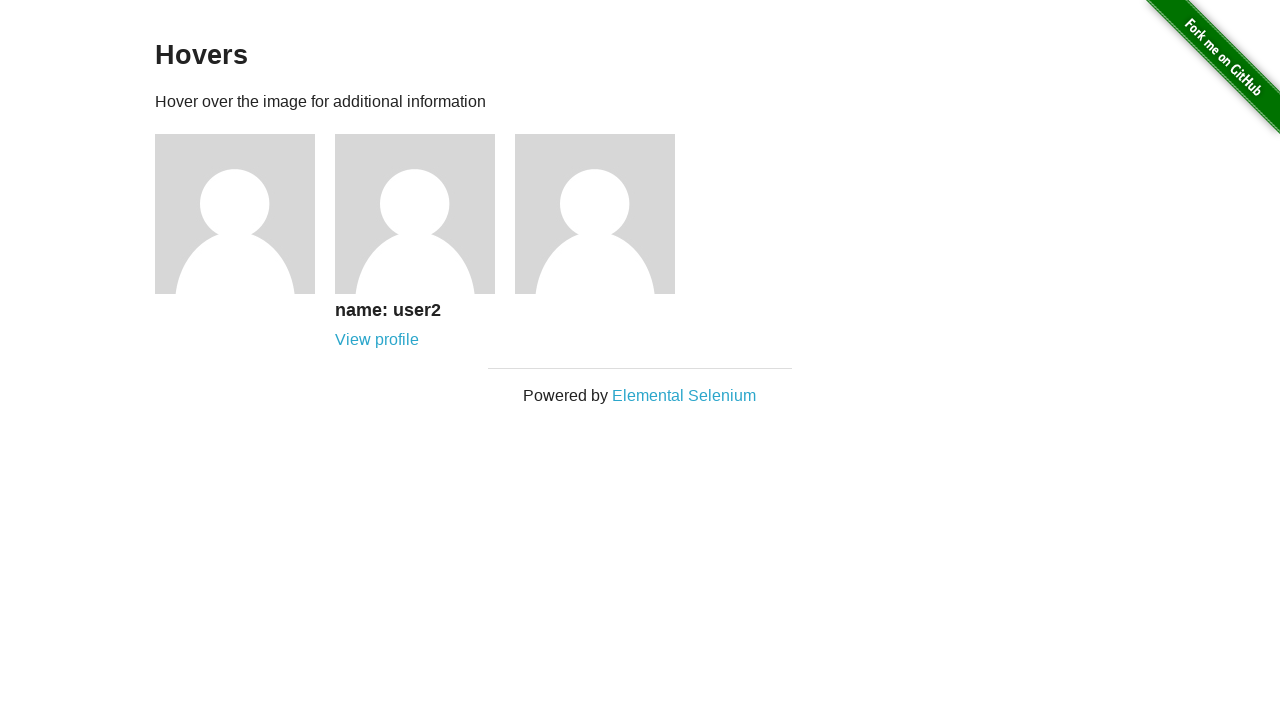

Verified caption for avatar image 2 became visible
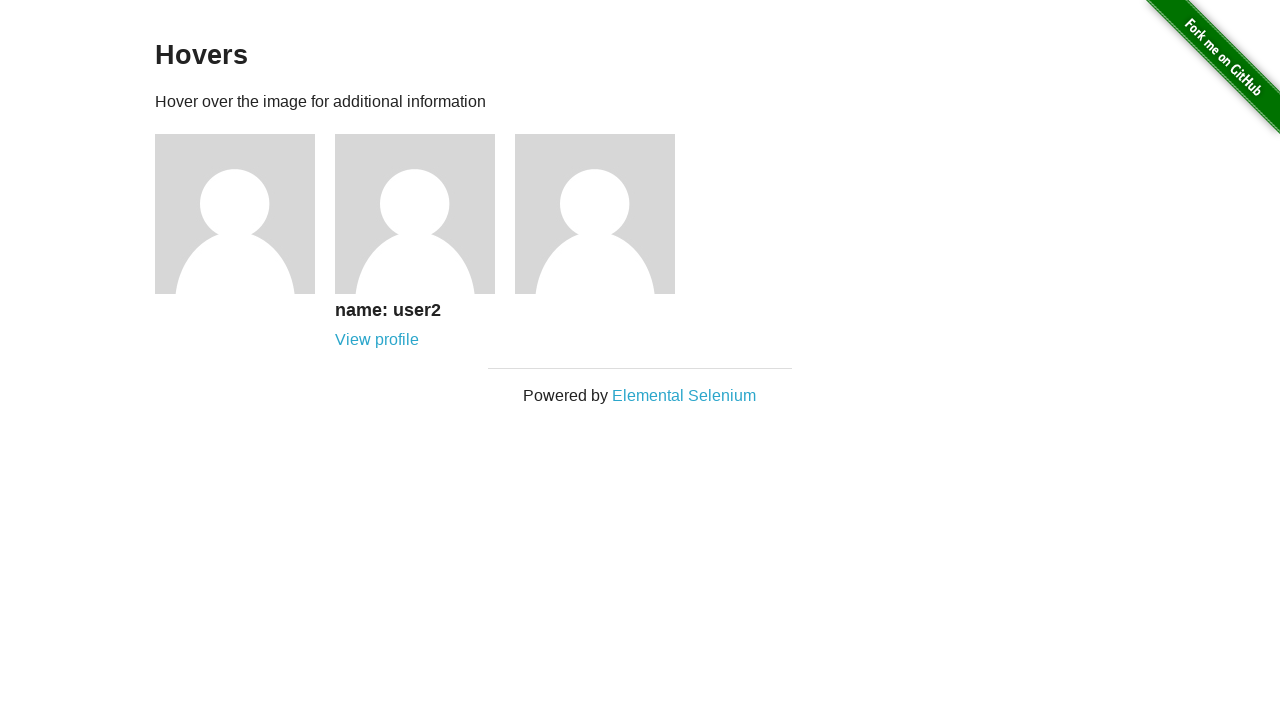

Clicked avatar image 3 at (595, 214) on xpath=//img[@alt='User Avatar'] >> nth=2
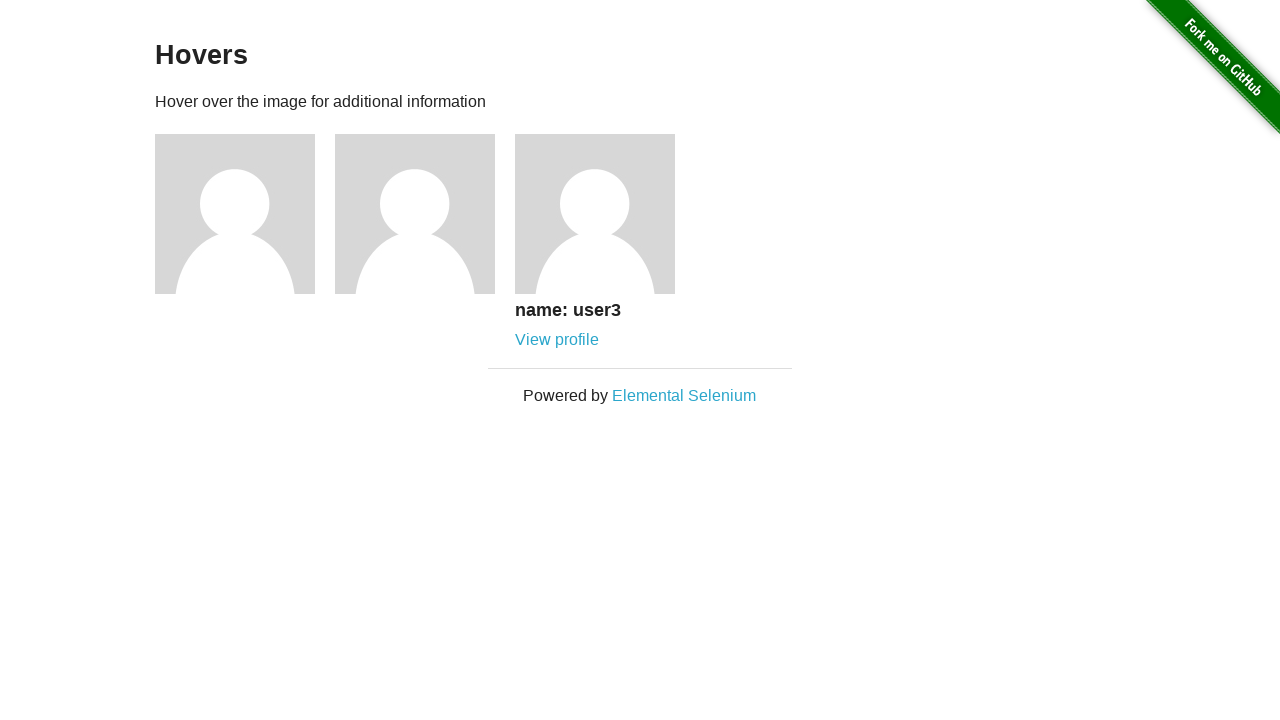

Hovered over avatar image 3 at (595, 214) on xpath=//img[@alt='User Avatar'] >> nth=2
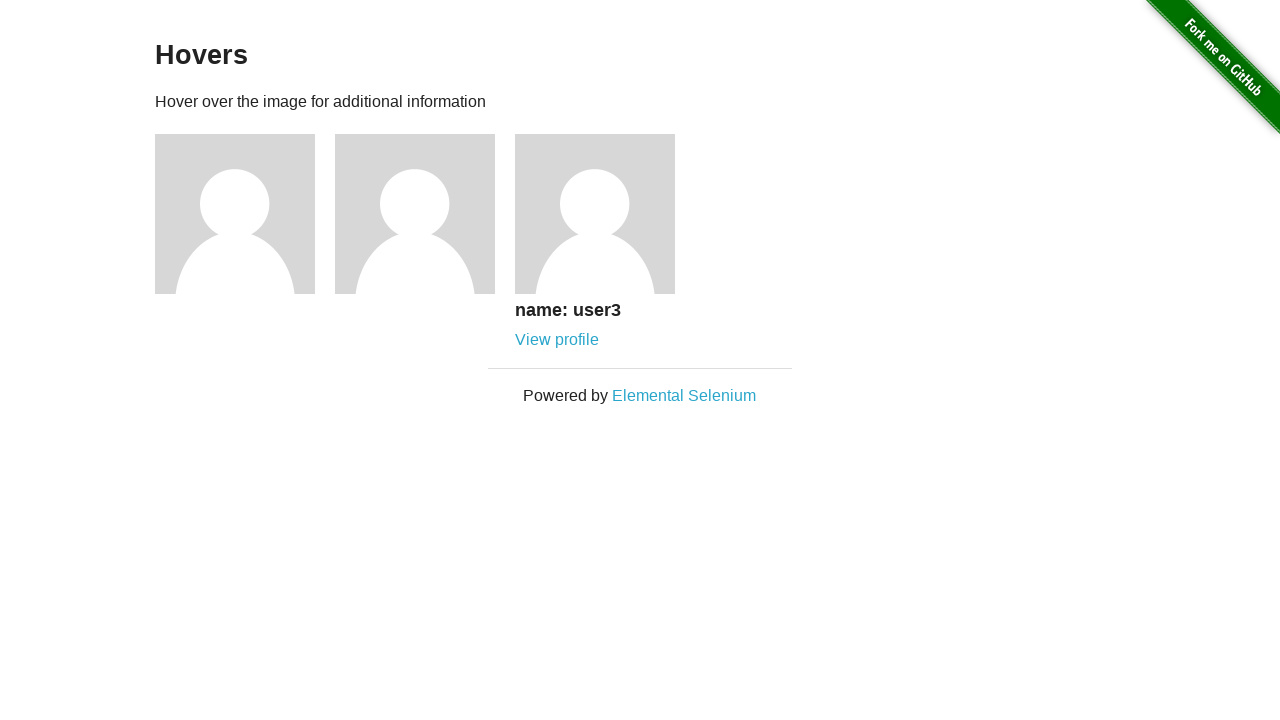

Verified caption for avatar image 3 became visible
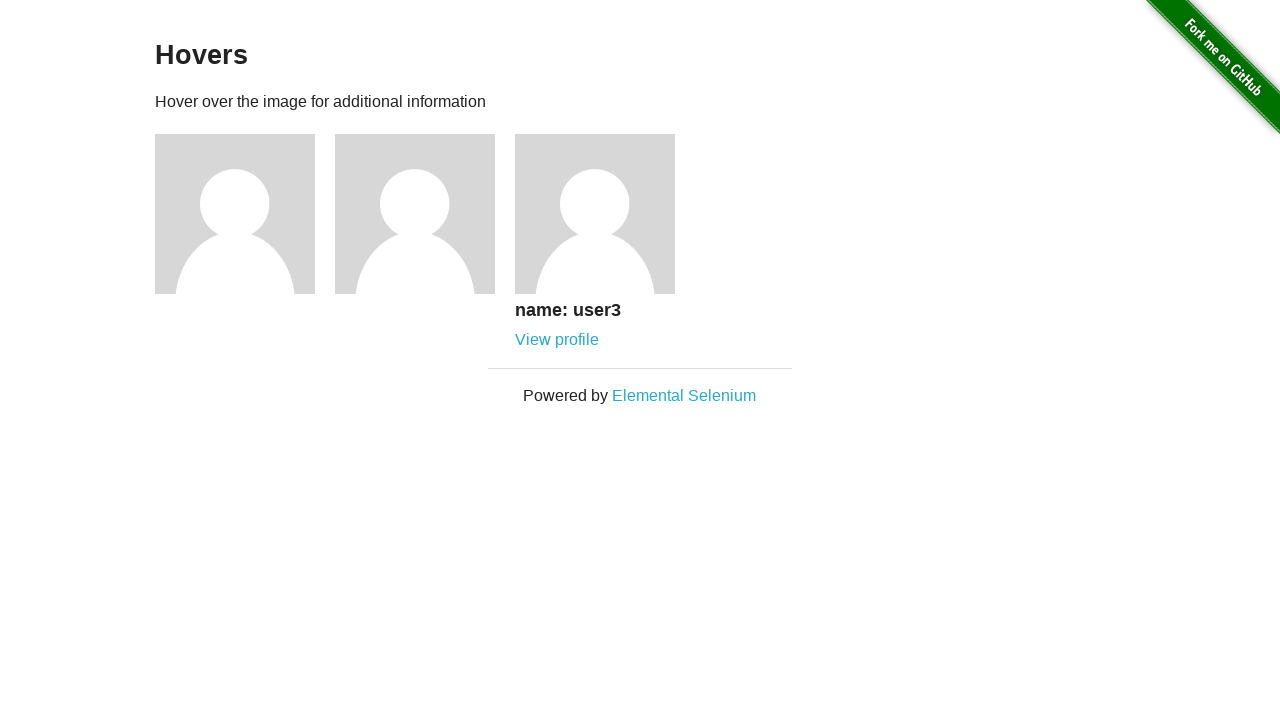

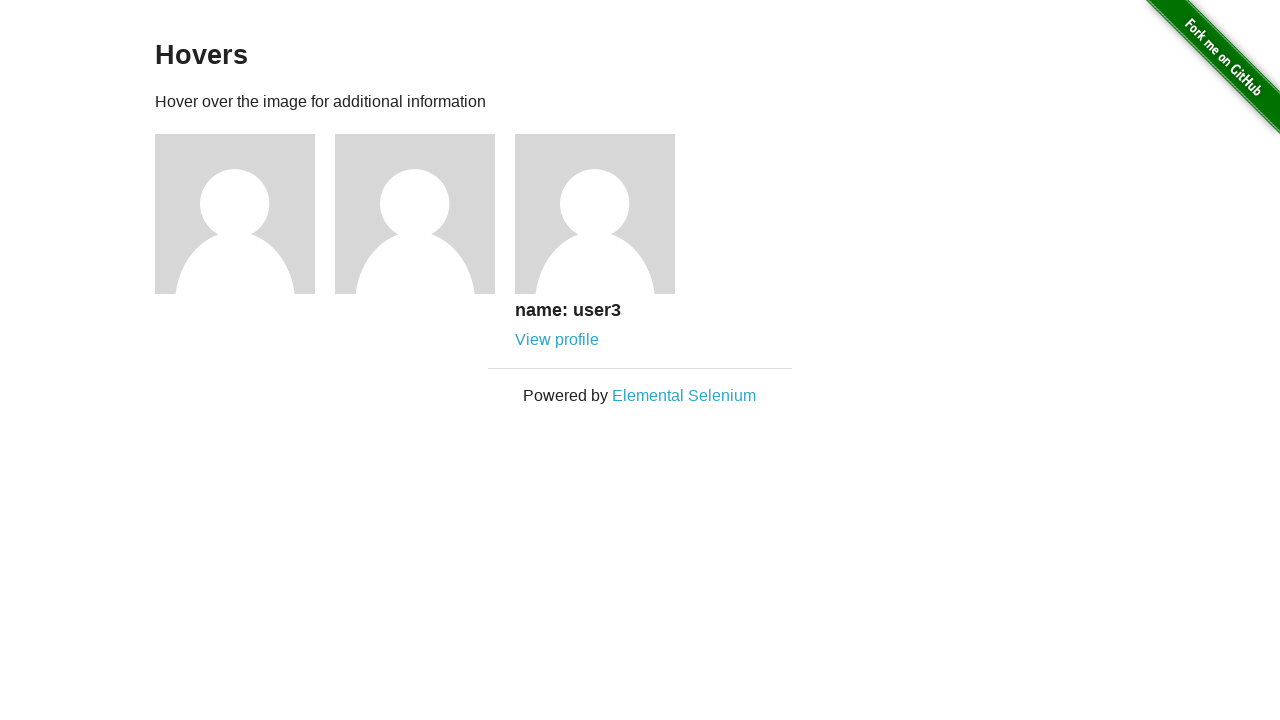